Tests that radio button attributes can be checked - verifies that the "people" radio button is selected by default and the "robots" radio button is not selected

Starting URL: http://suninjuly.github.io/math.html

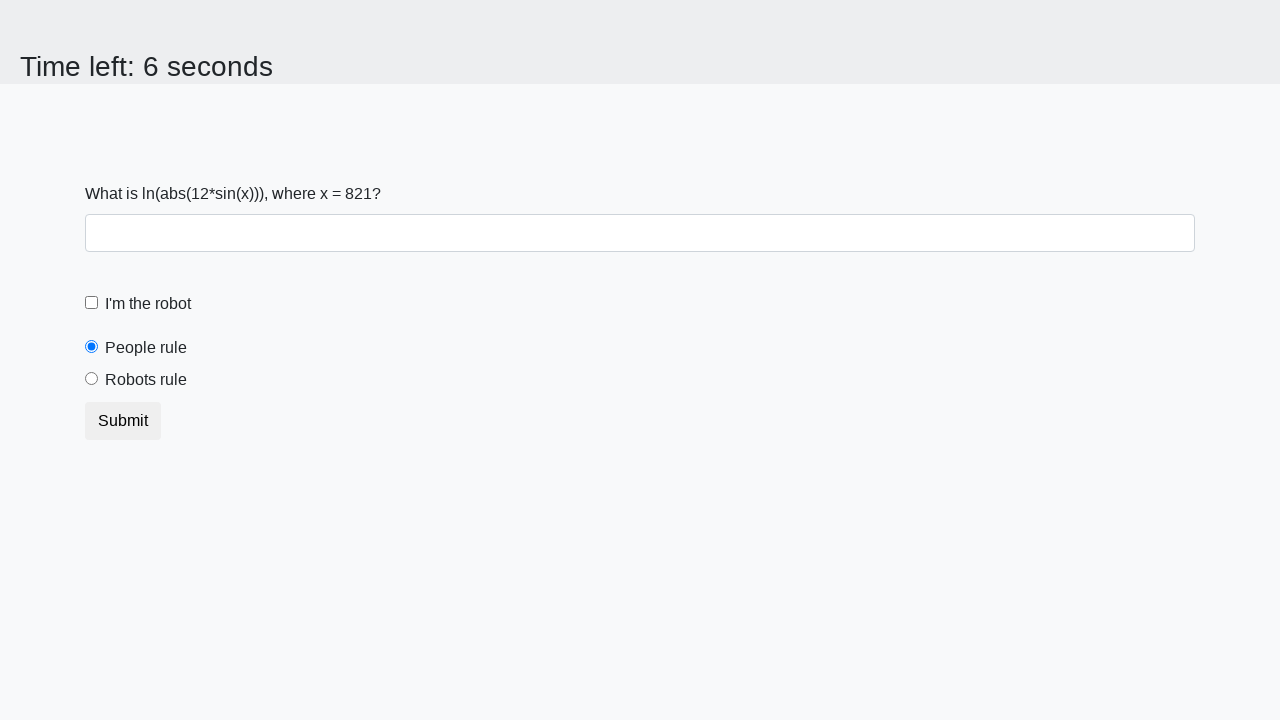

Located the 'people' radio button element
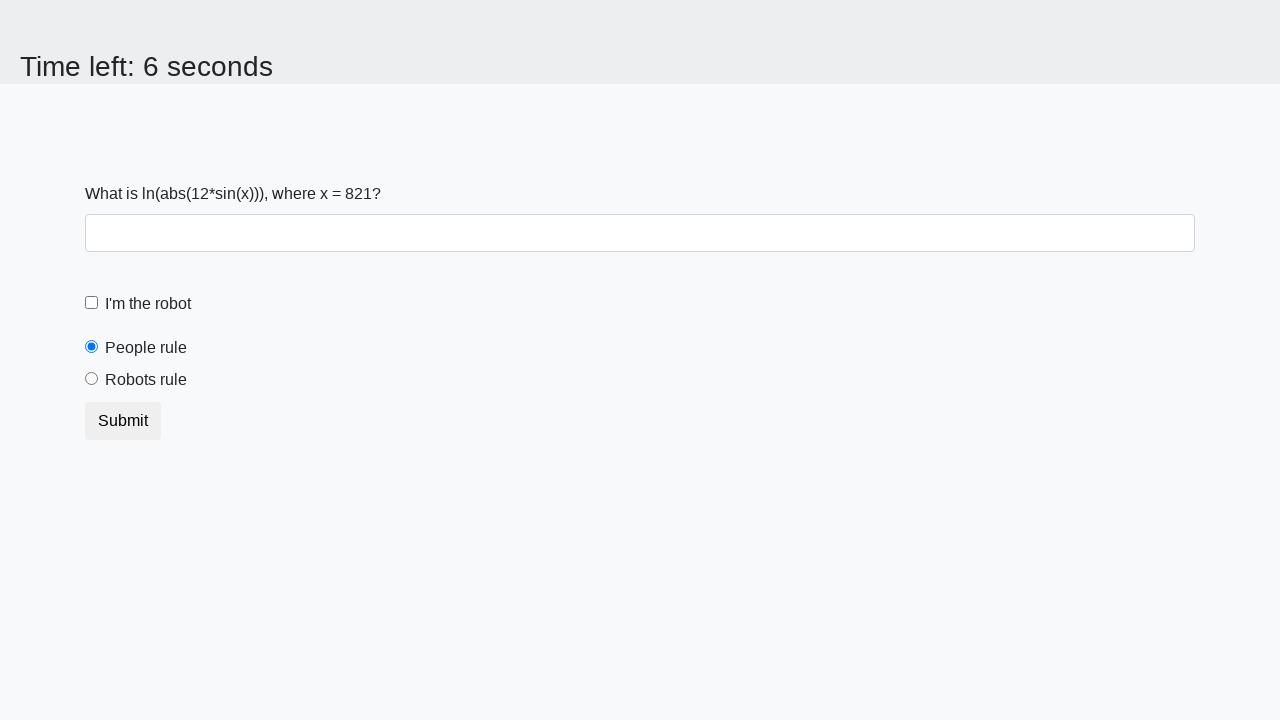

Retrieved 'checked' attribute from 'people' radio button
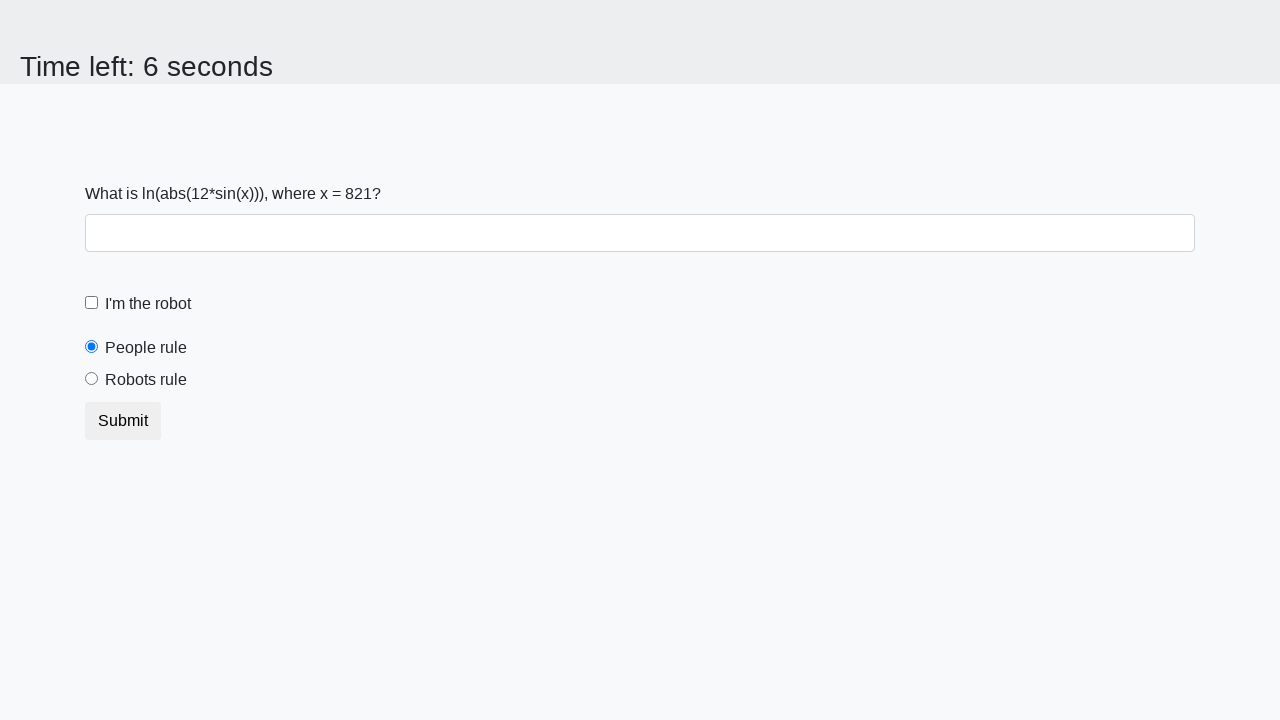

Verified that 'people' radio button is selected by default
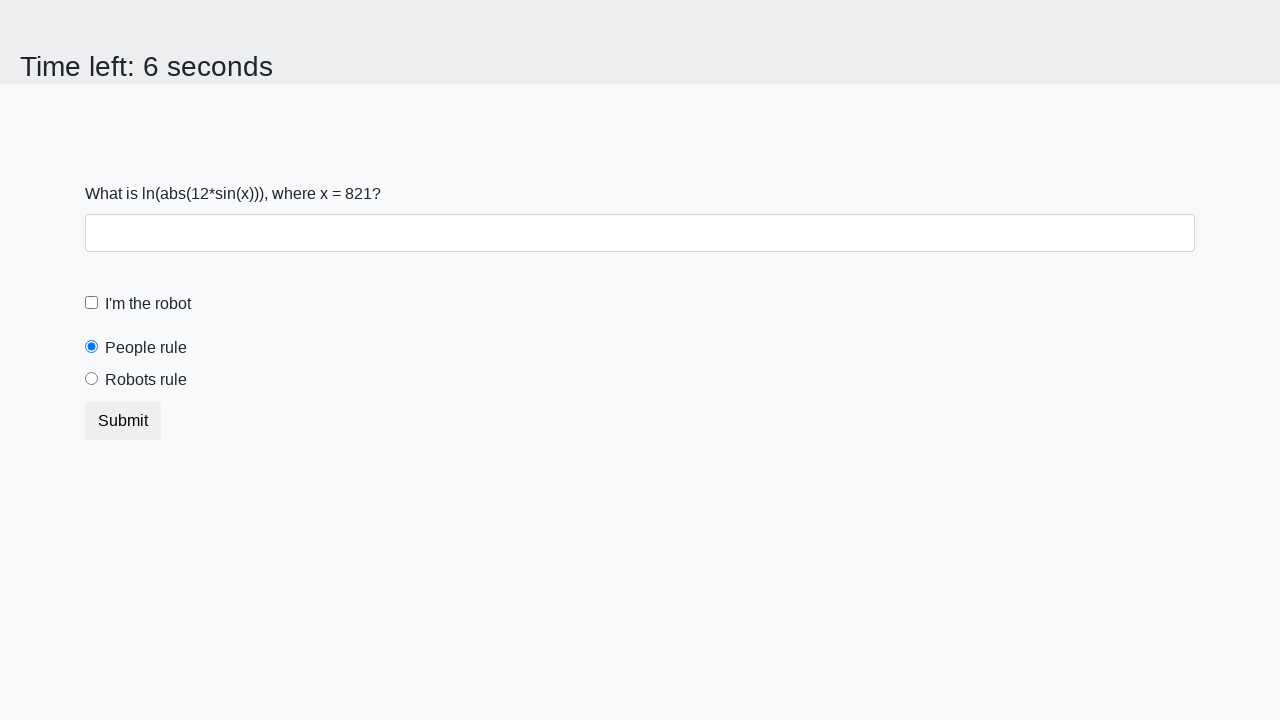

Located the 'robots' radio button element
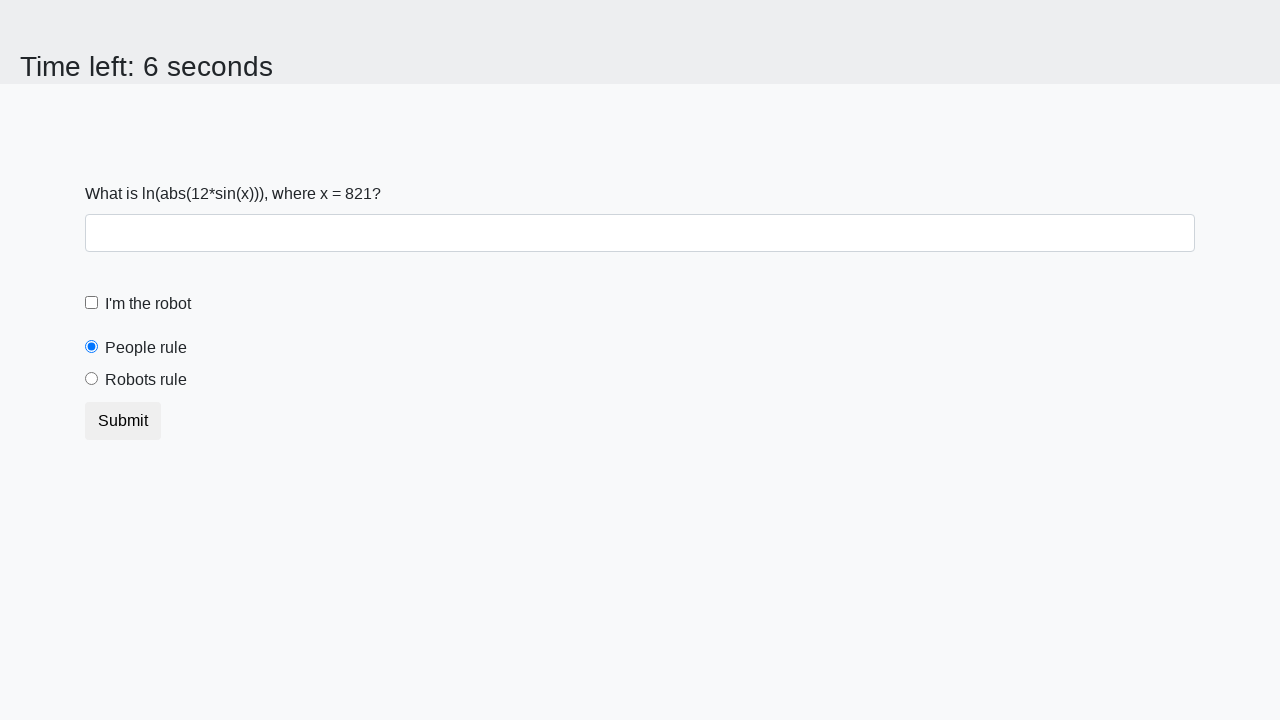

Retrieved 'checked' attribute from 'robots' radio button
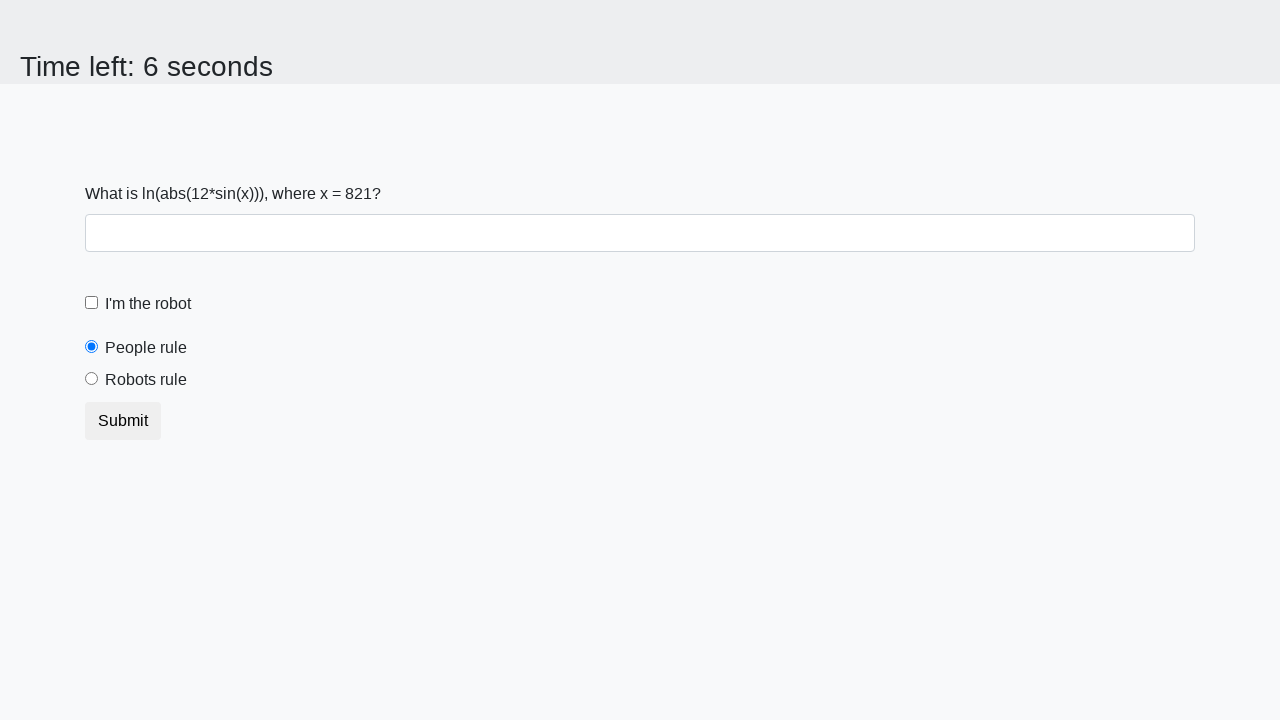

Verified that 'robots' radio button is not selected by default
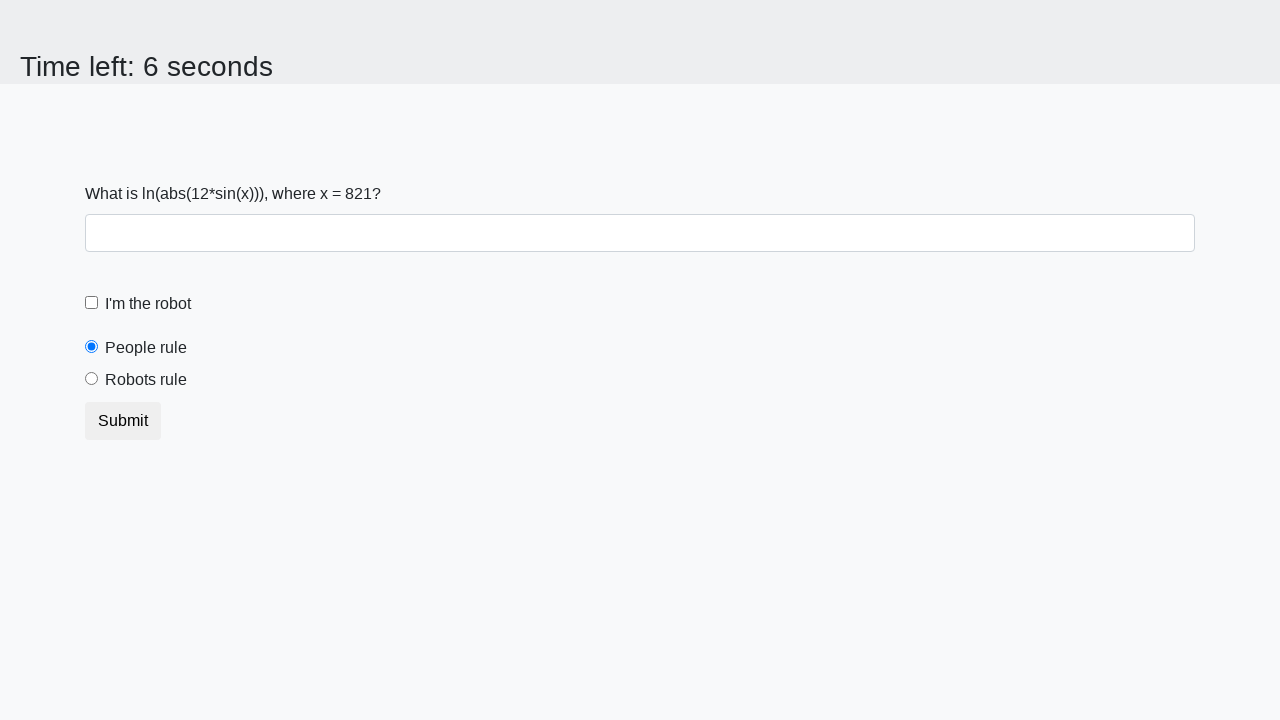

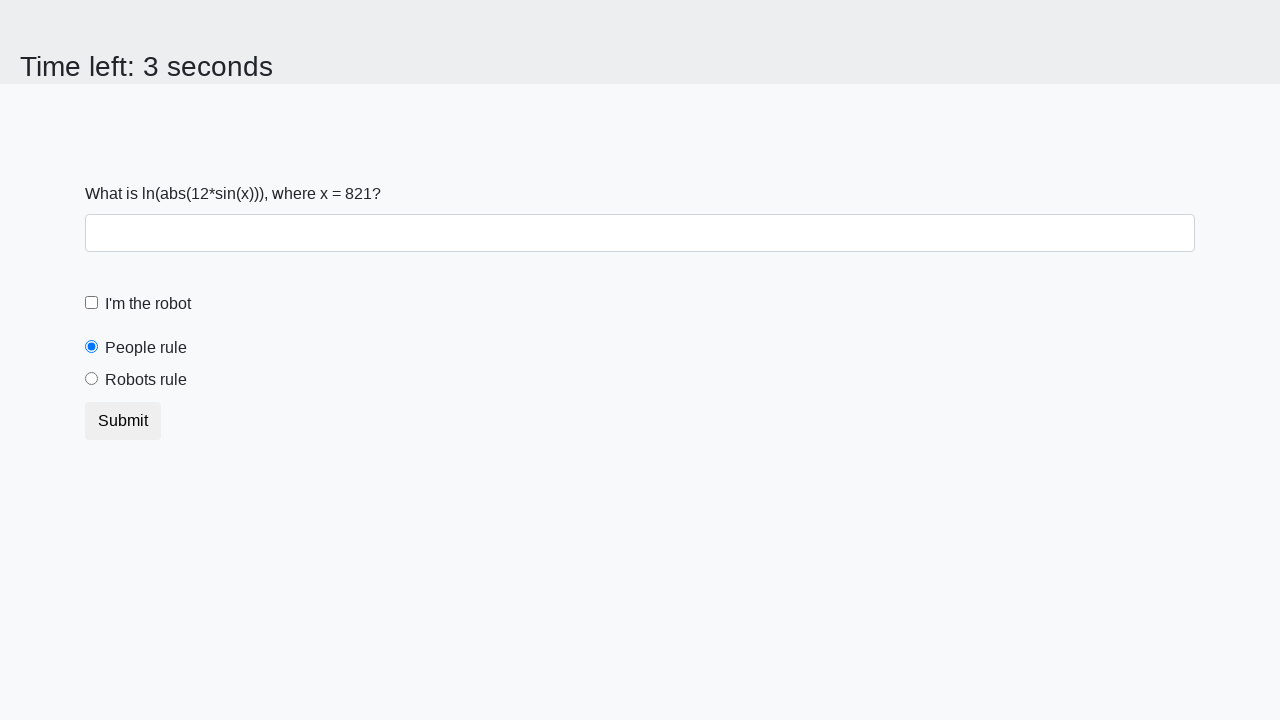